Tests injecting jQuery and jQuery Growl library into a page via JavaScript execution, then displays notification messages using the injected library.

Starting URL: http://the-internet.herokuapp.com

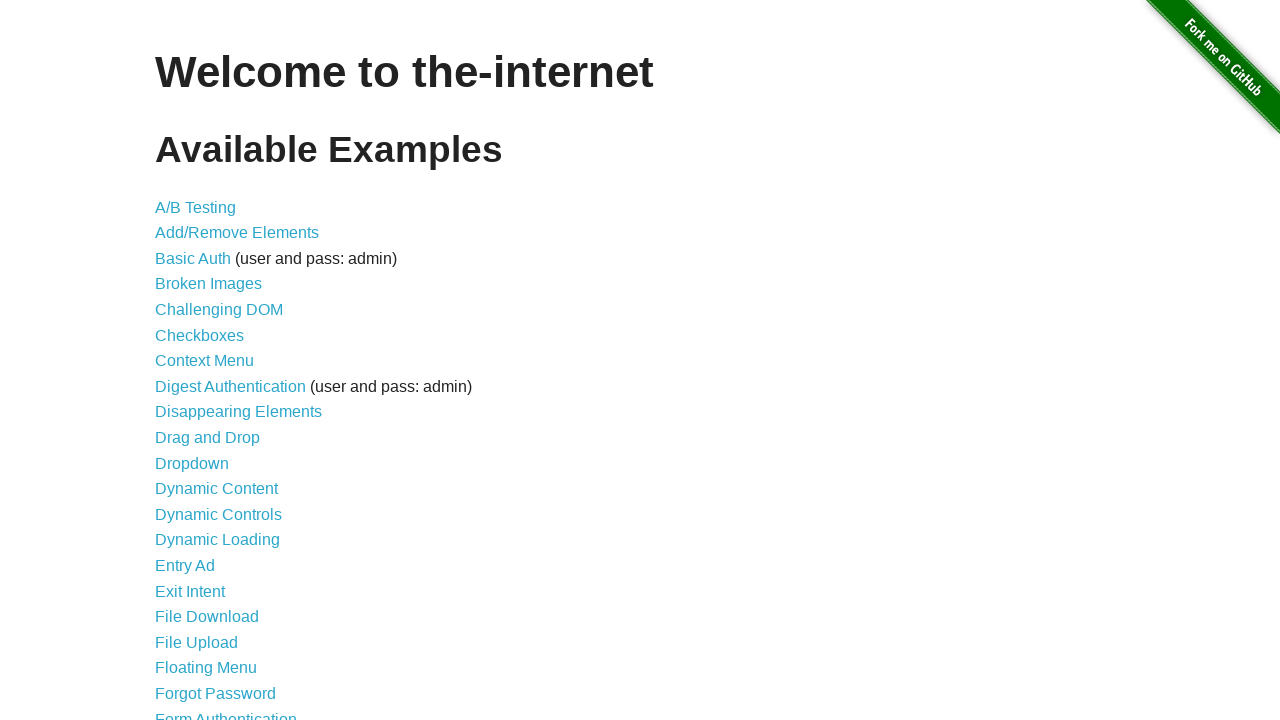

Navigated to the-internet.herokuapp.com
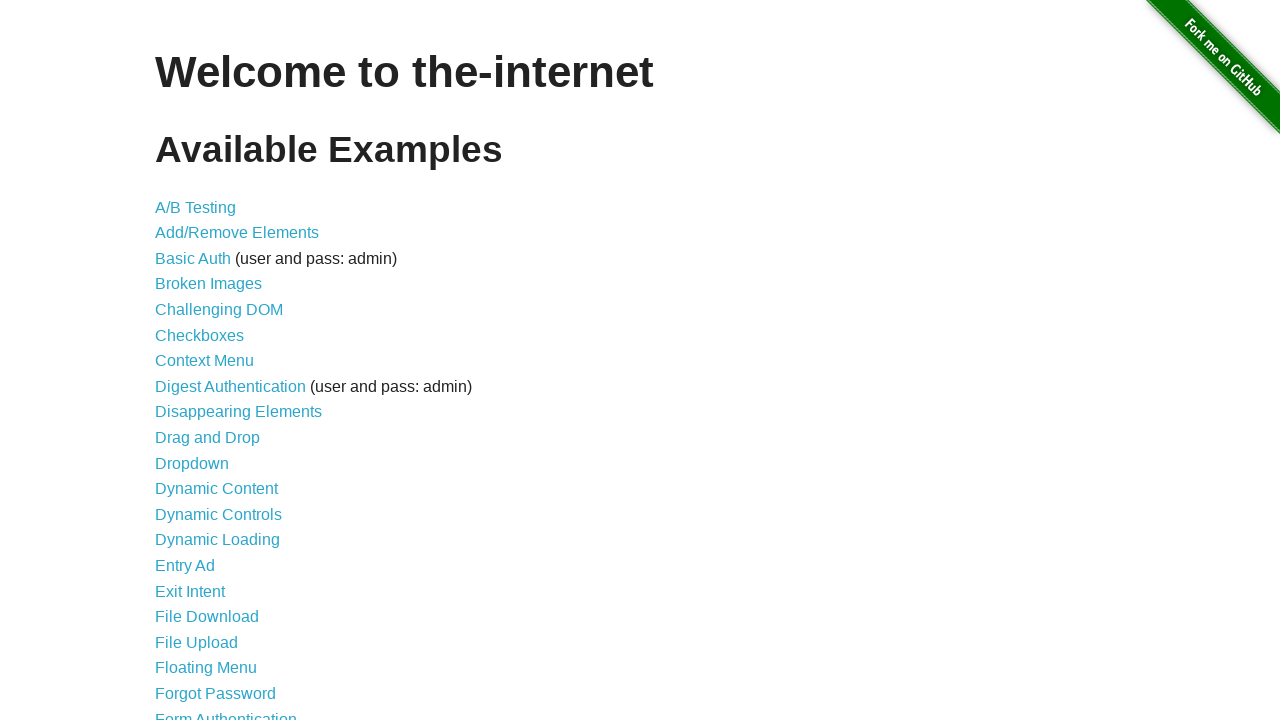

Injected jQuery library into the page
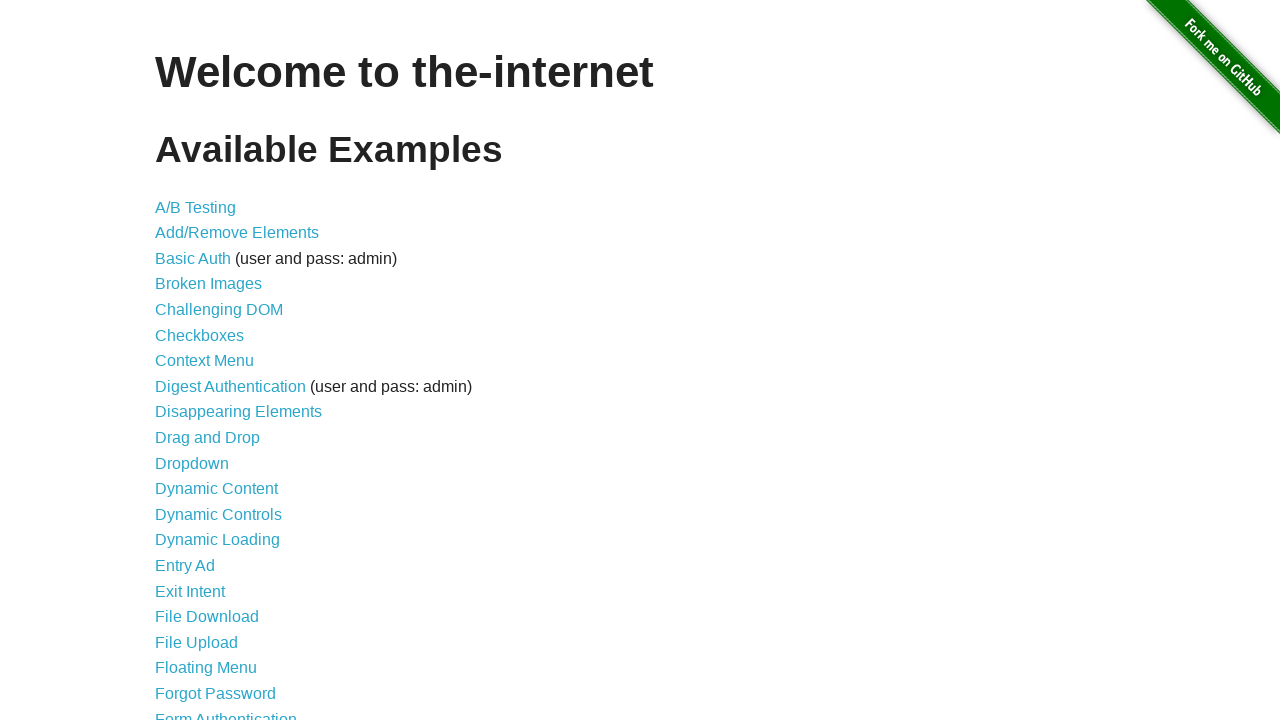

jQuery library loaded successfully
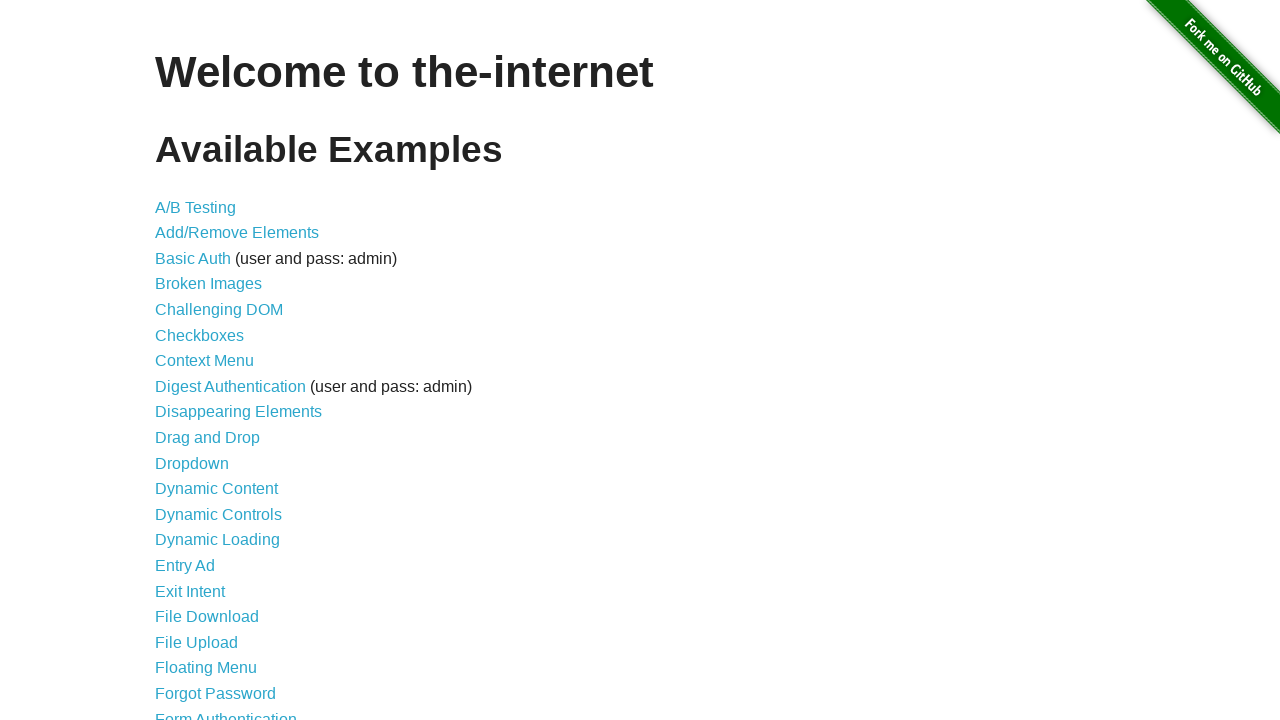

Injected jQuery Growl library script
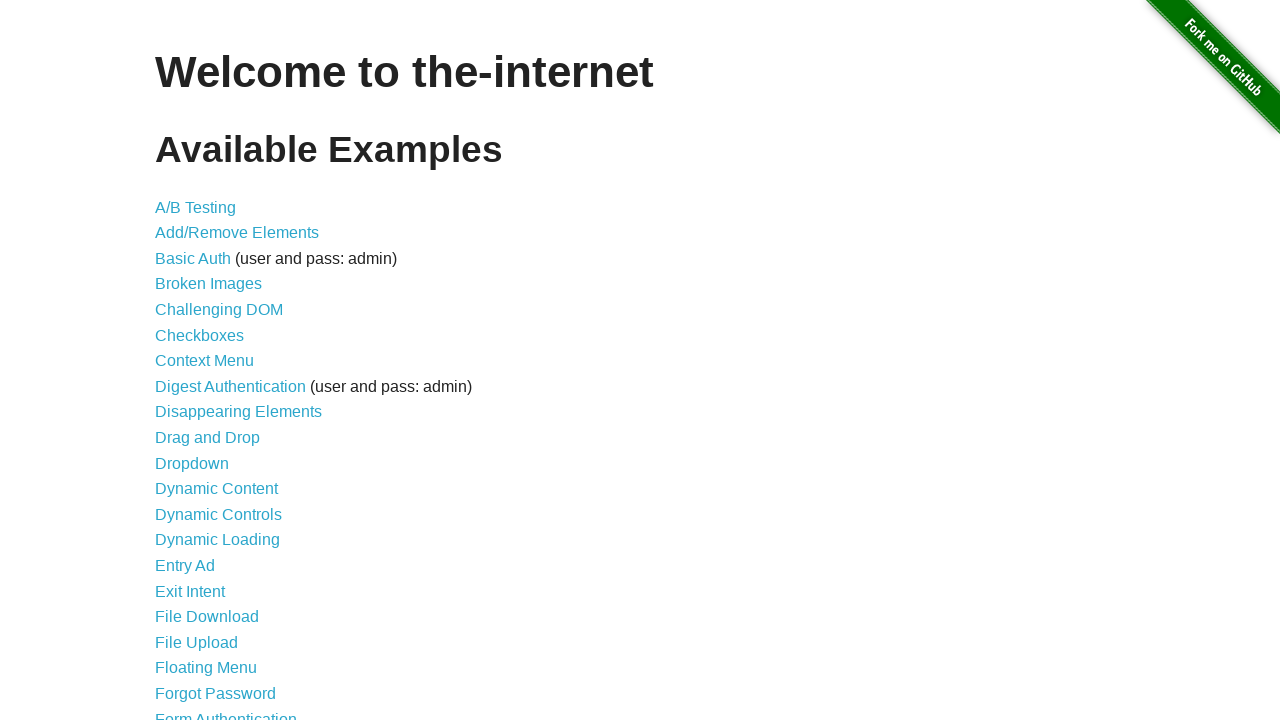

Injected jQuery Growl CSS stylesheet
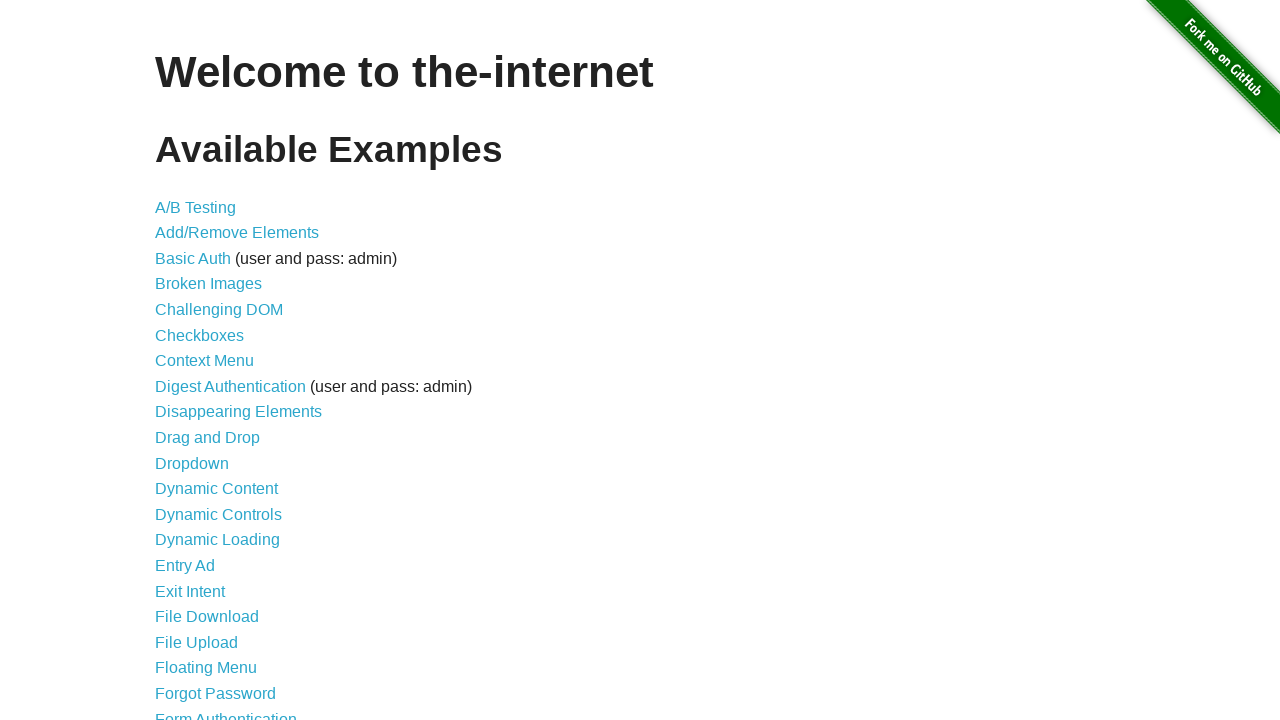

jQuery Growl library ready to use
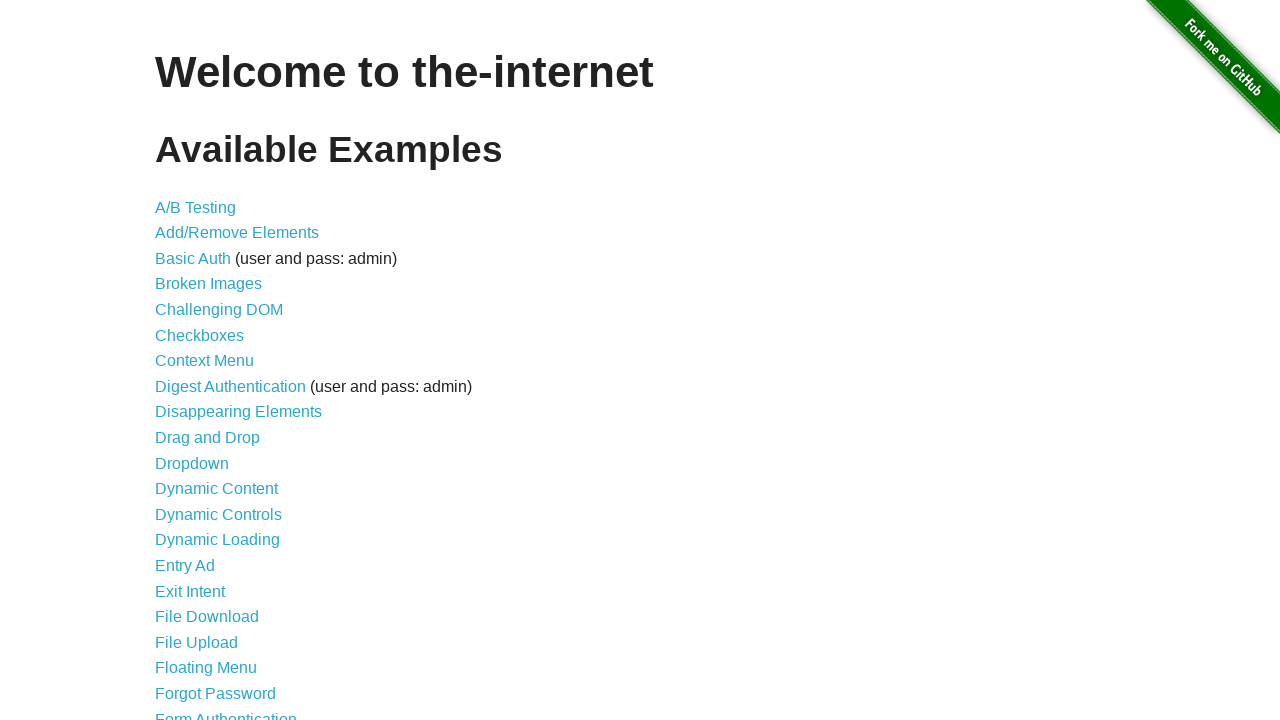

Displayed default GET notification
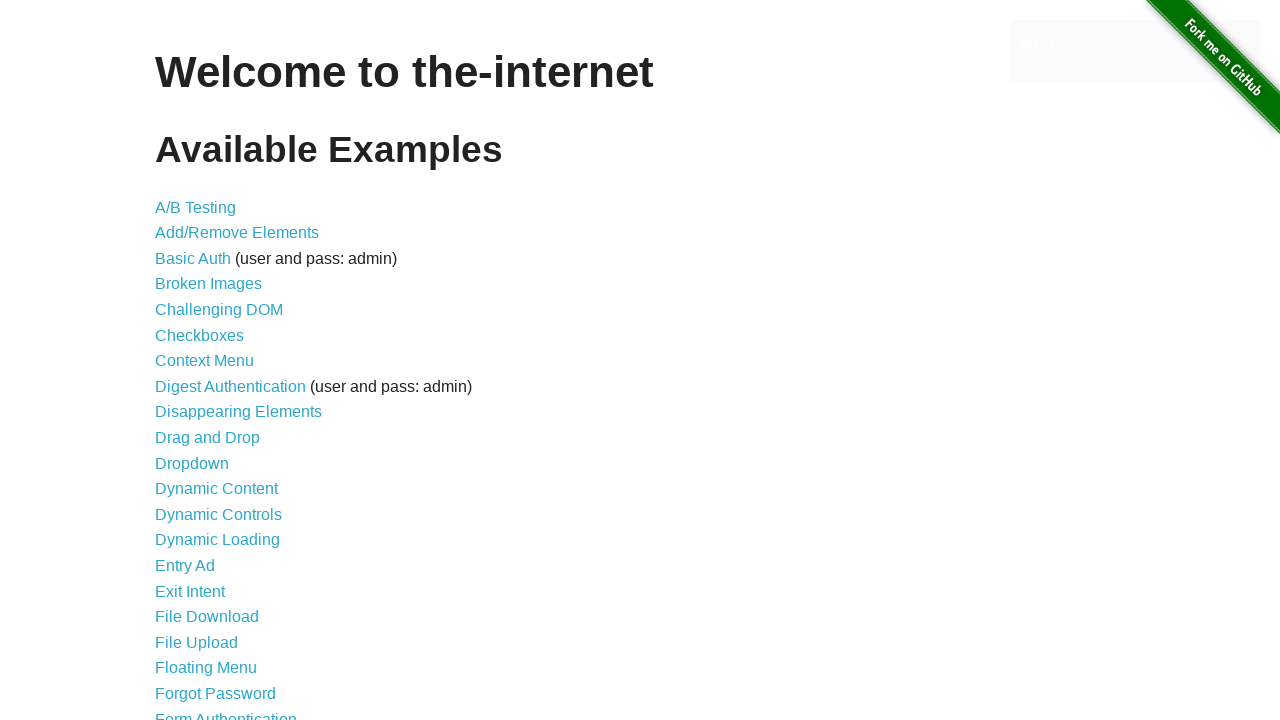

Displayed error notification
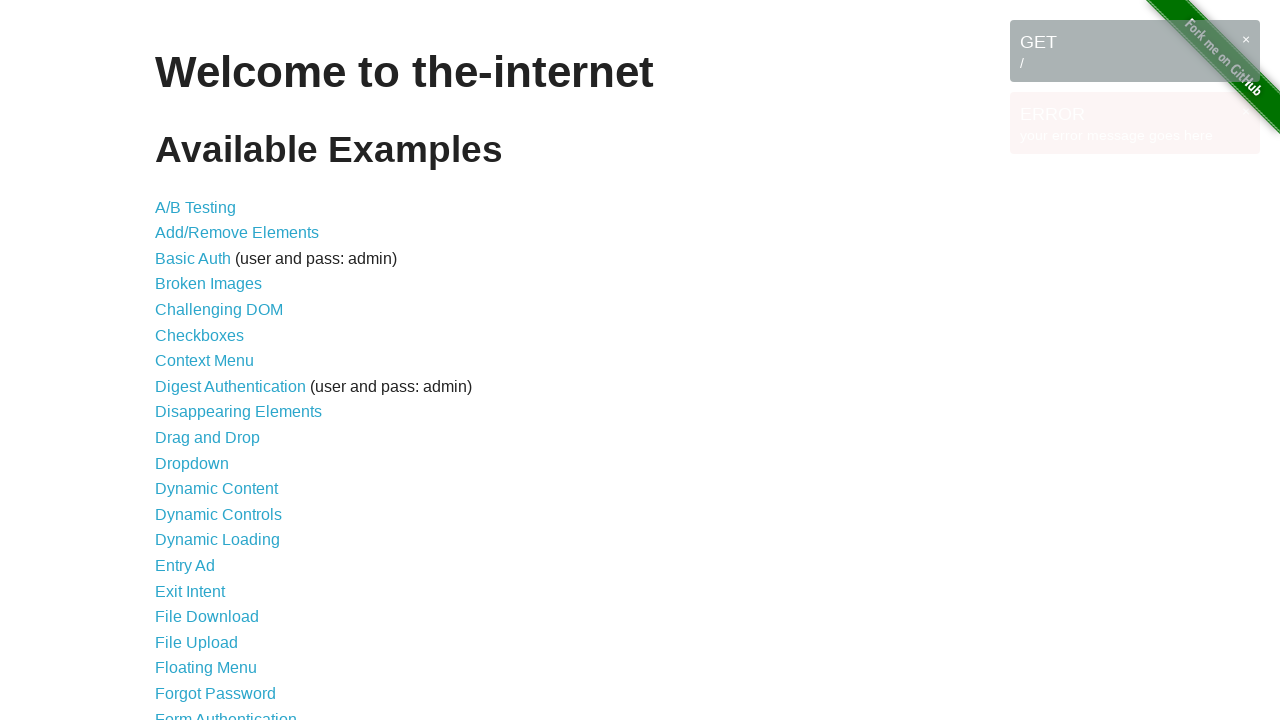

Displayed notice notification
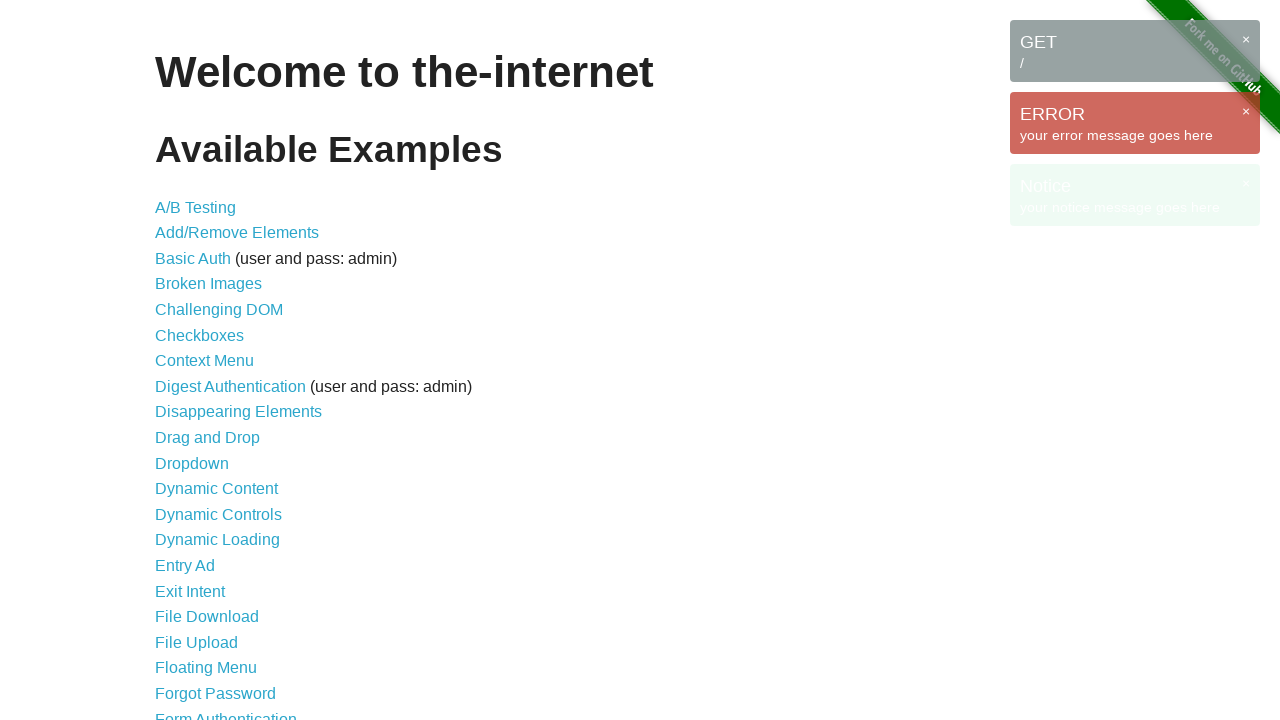

Displayed warning notification
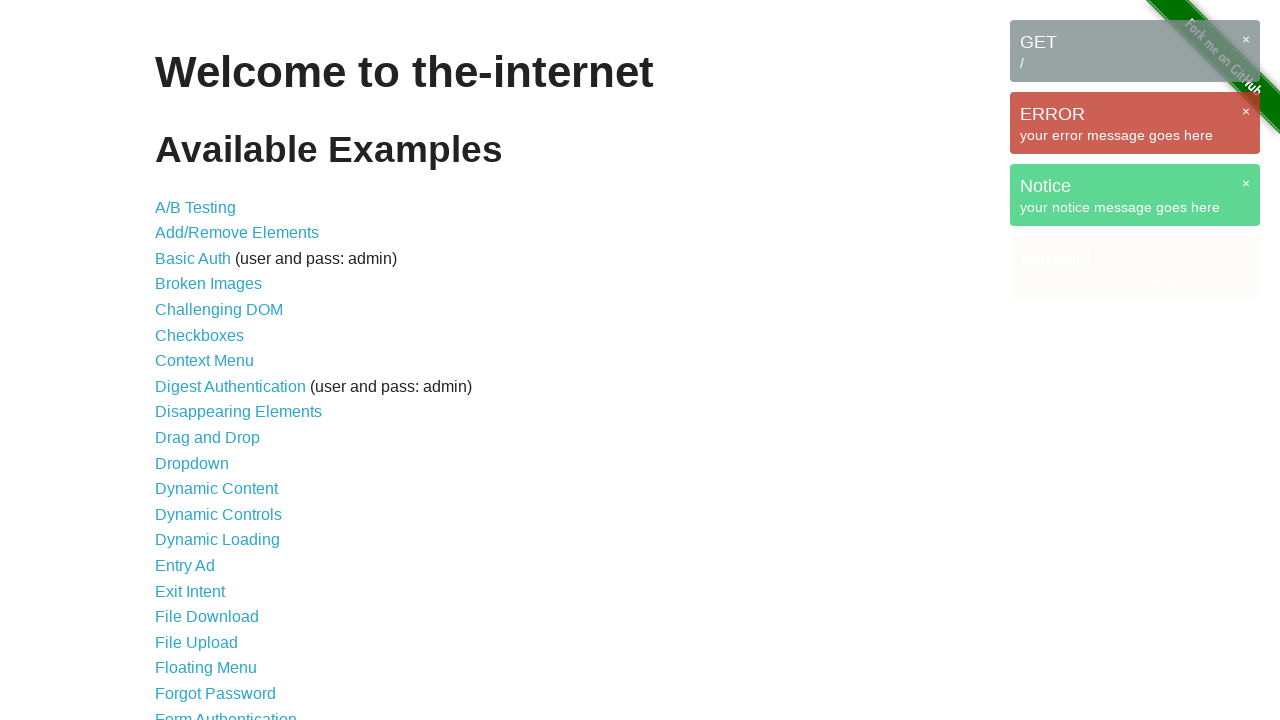

Waited to observe all notifications on screen
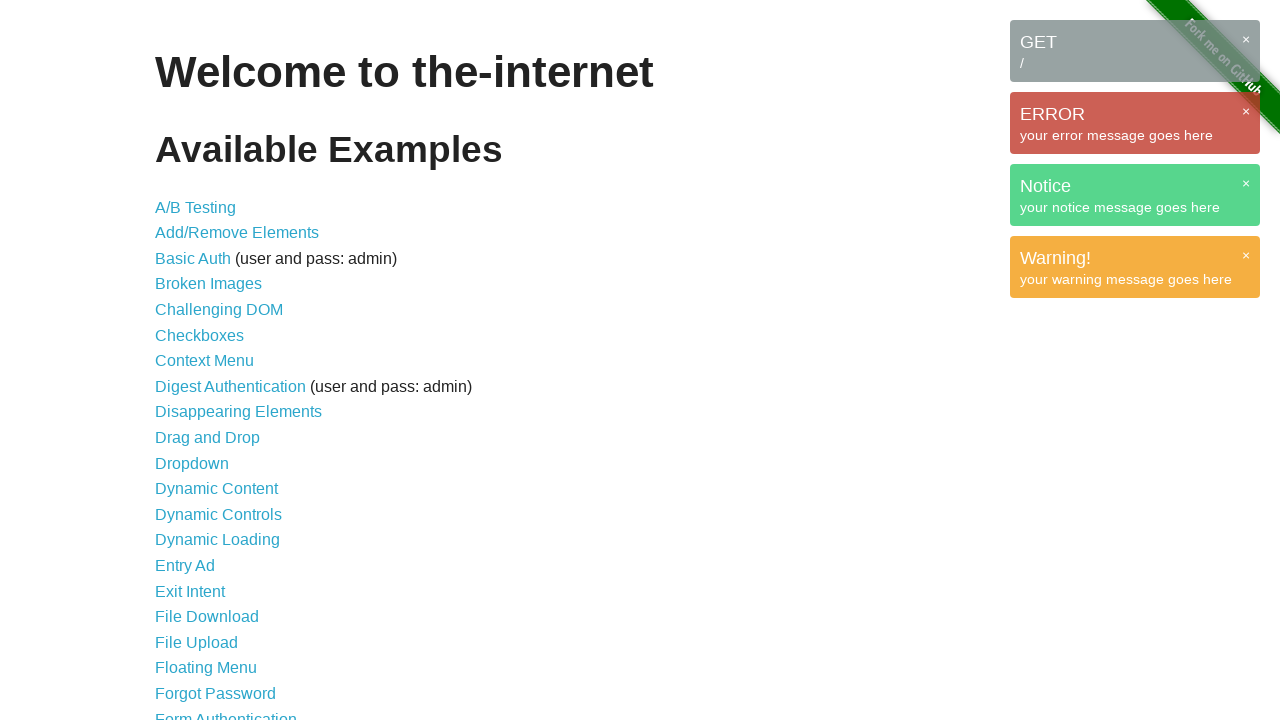

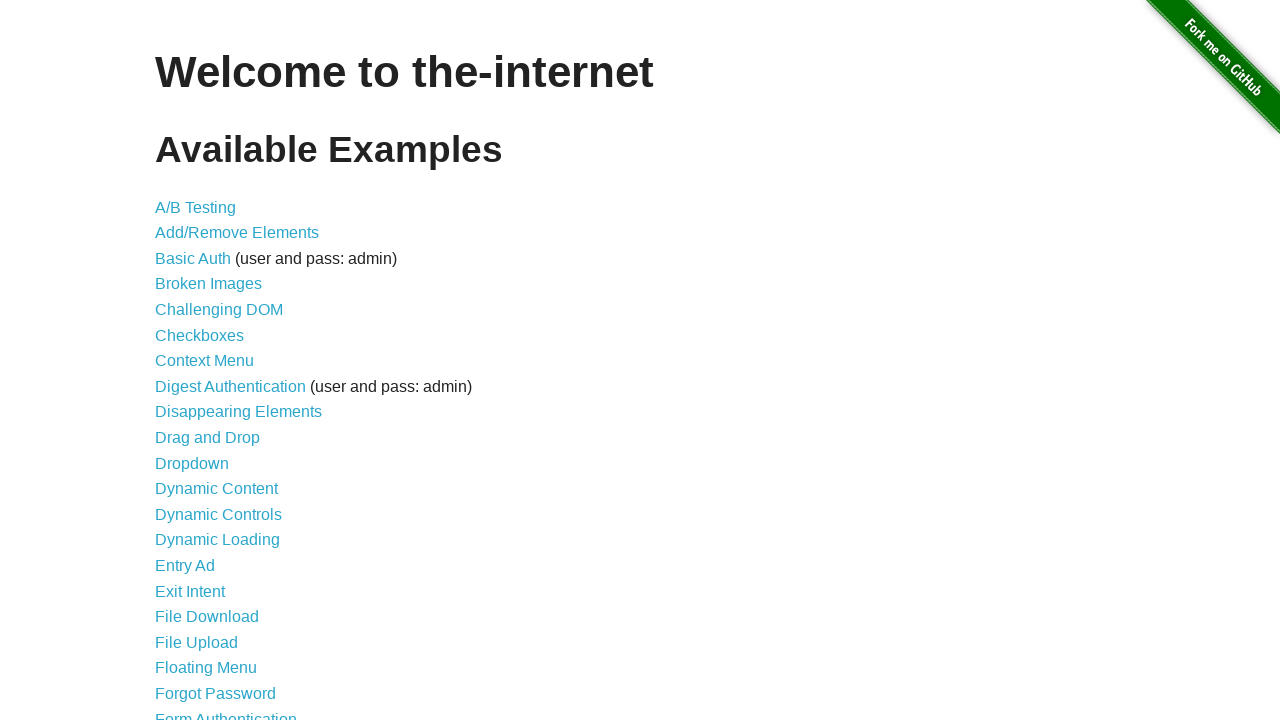